Navigates to COVID-19 India dashboard and verifies state data is displayed

Starting URL: https://www.covid19india.org/

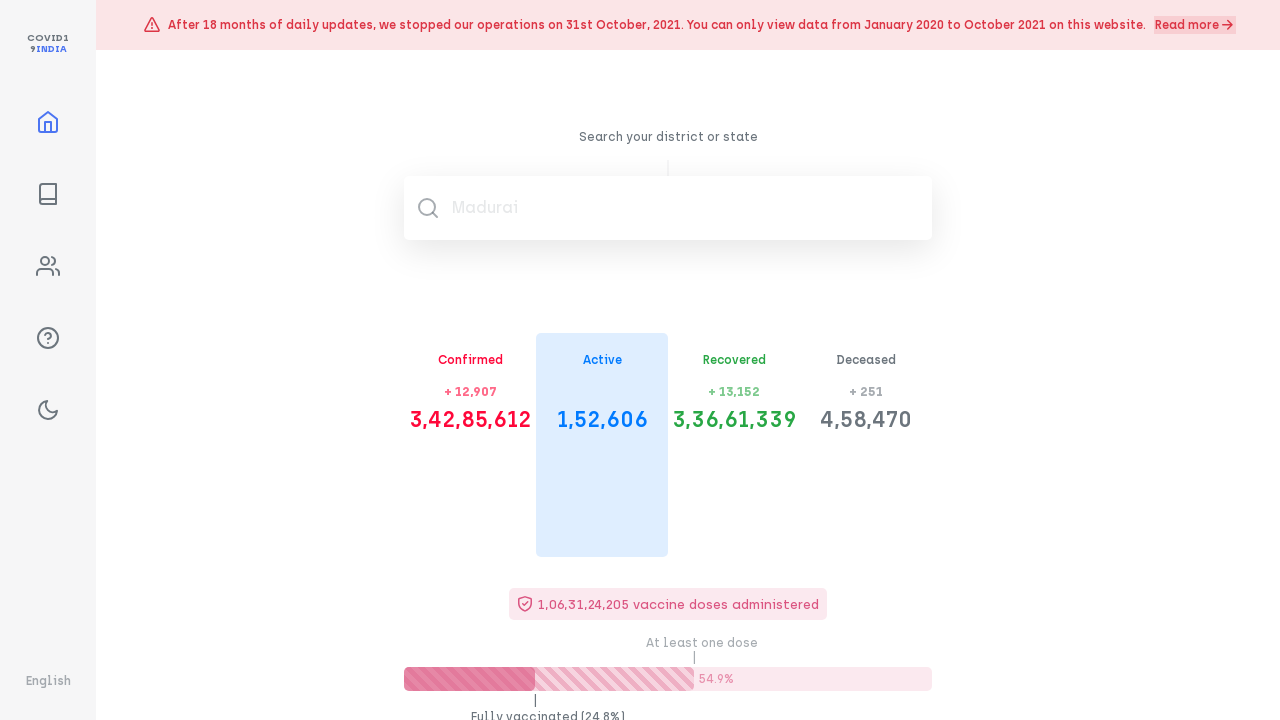

State data container loaded on COVID-19 India dashboard
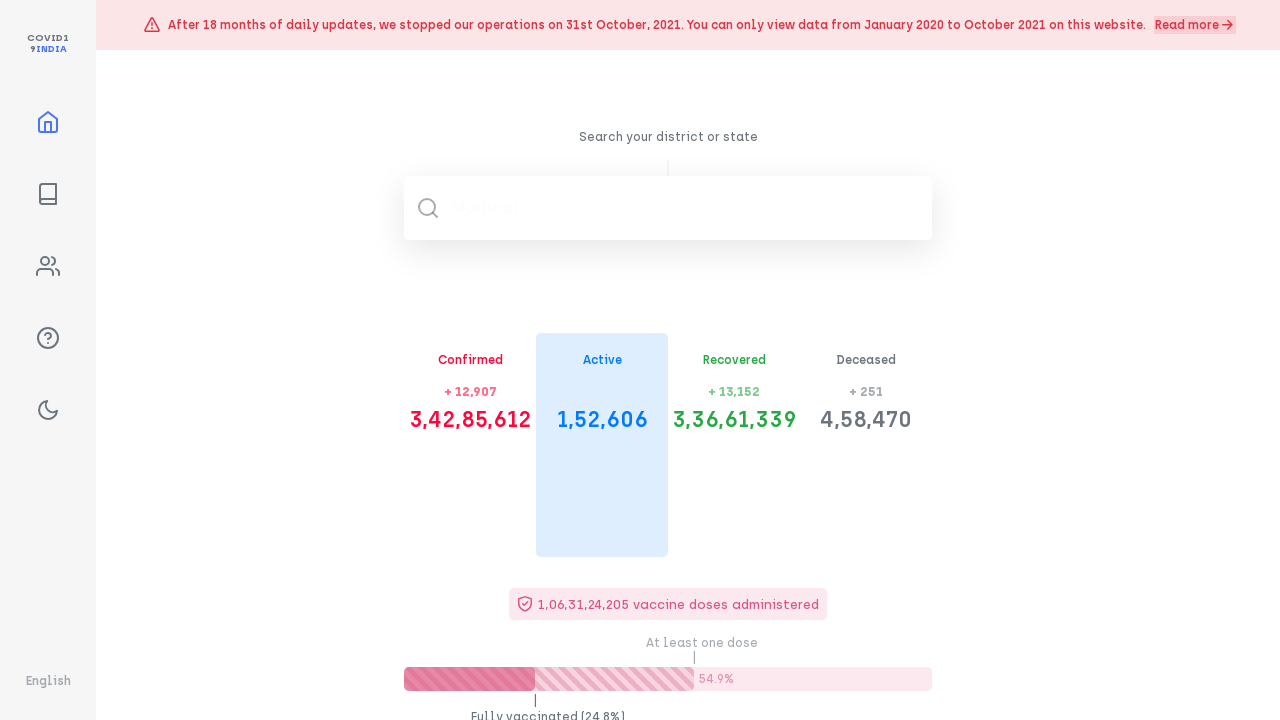

Kerala state data verified as present
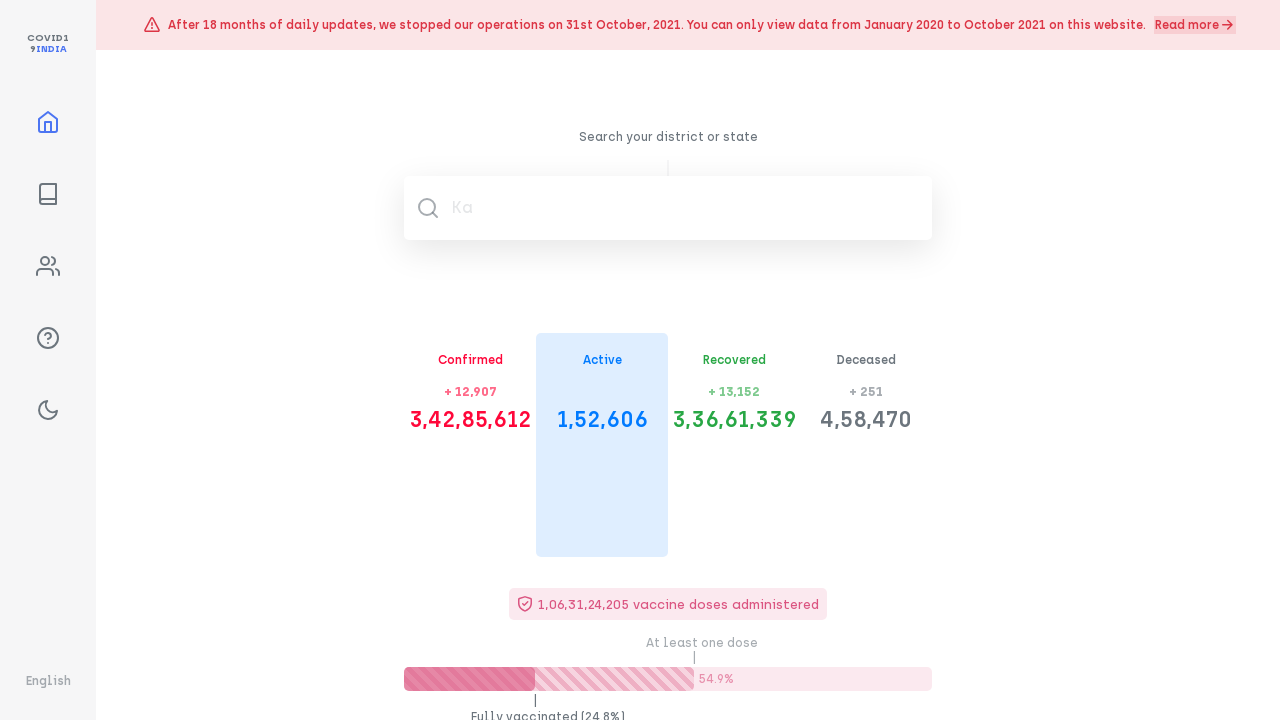

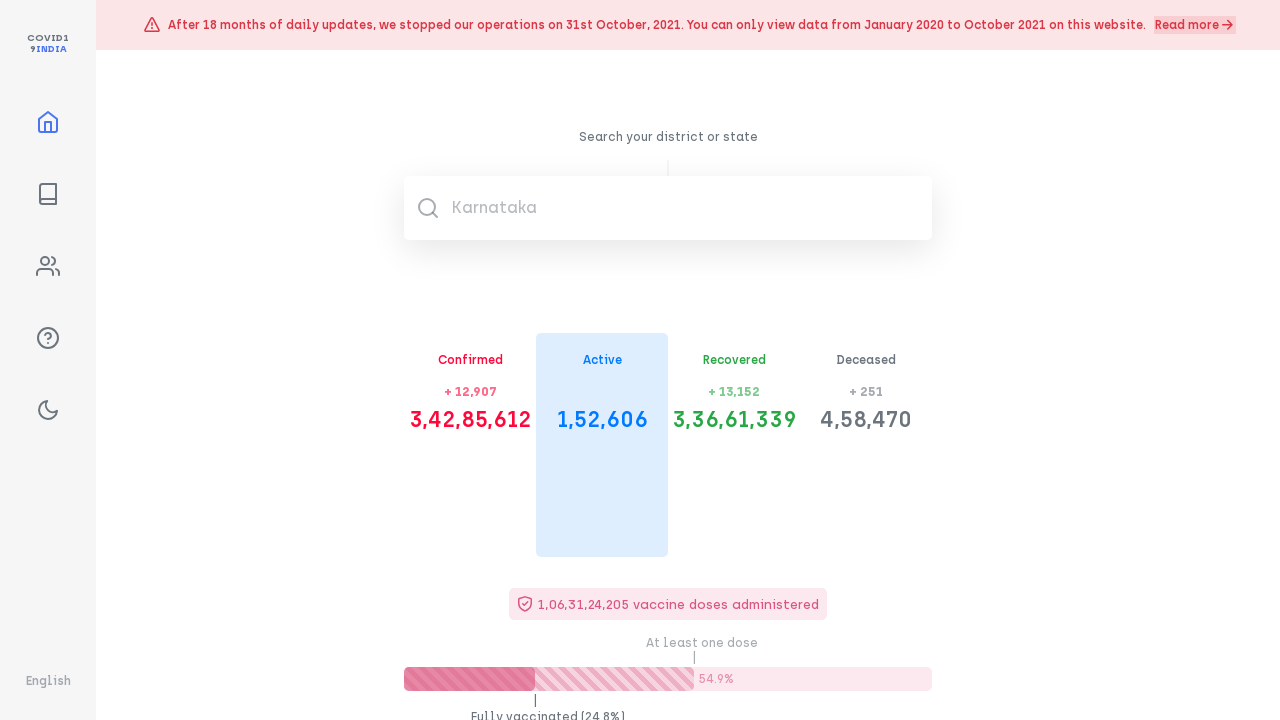